Navigates to a chess search application and waits for game hit cards to load on the page

Starting URL: https://chesssearch.vercel.app/

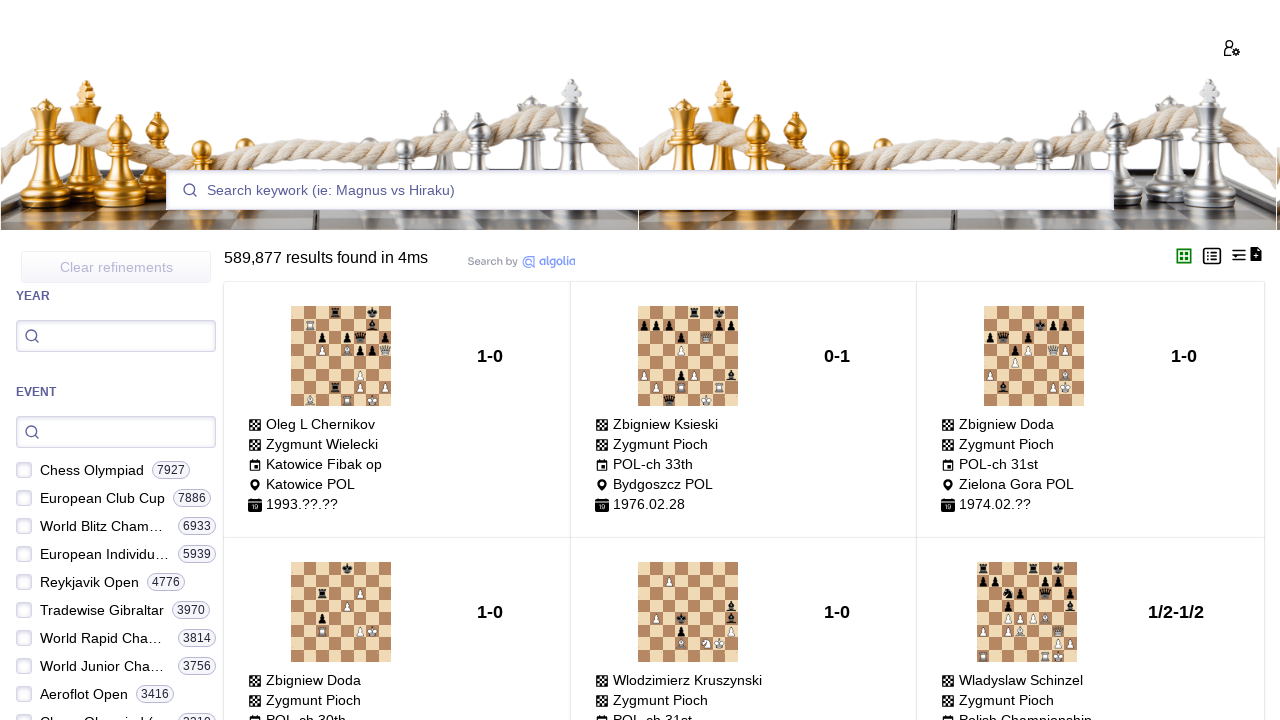

Navigated to chess search application at https://chesssearch.vercel.app/
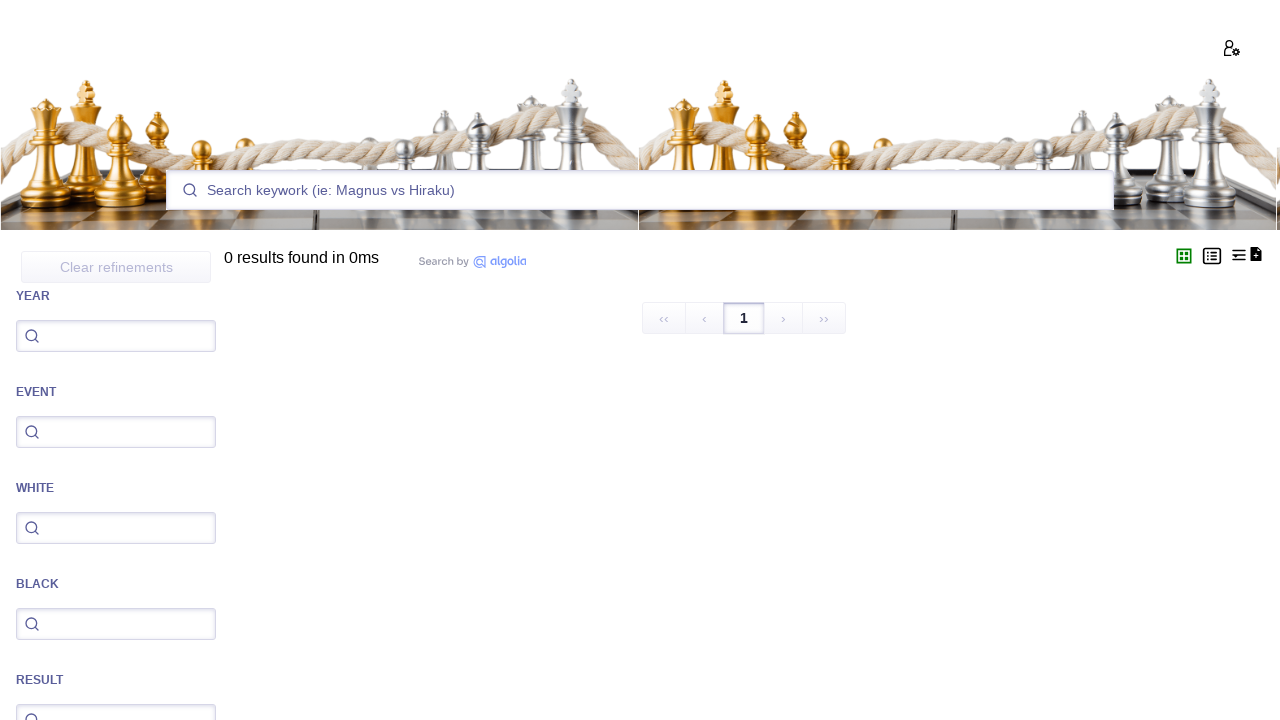

Game hit cards loaded on the page
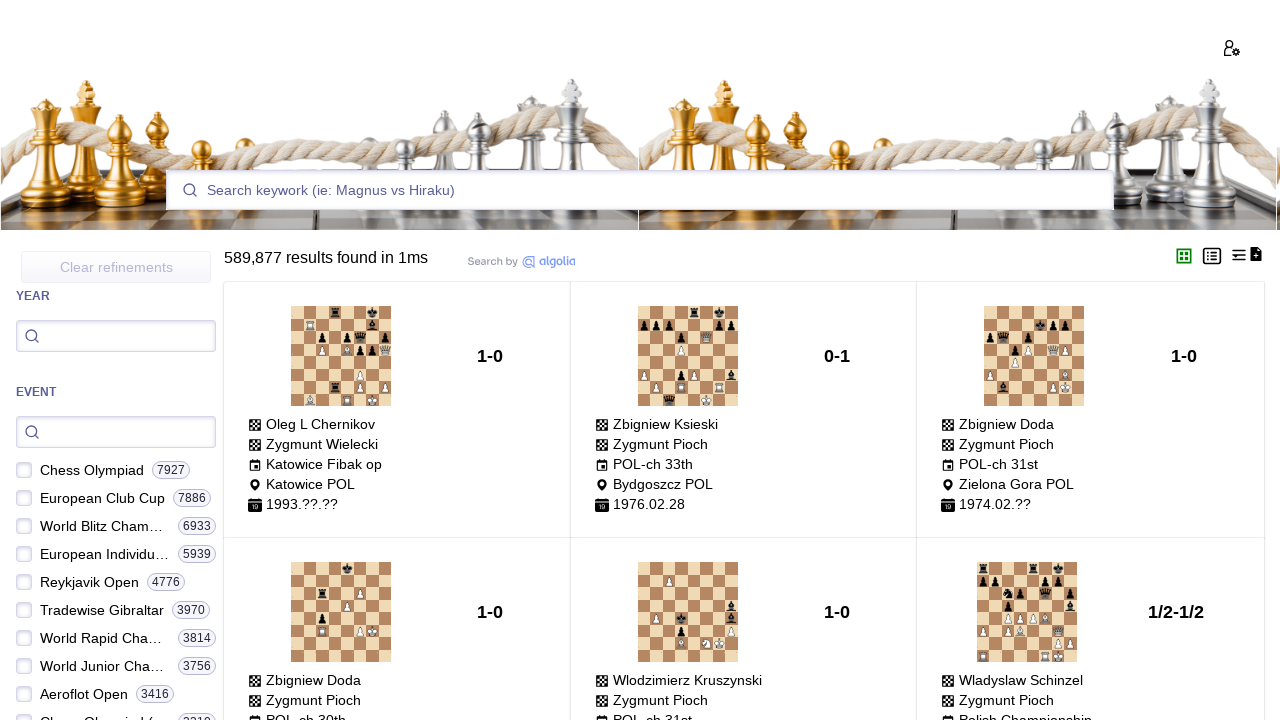

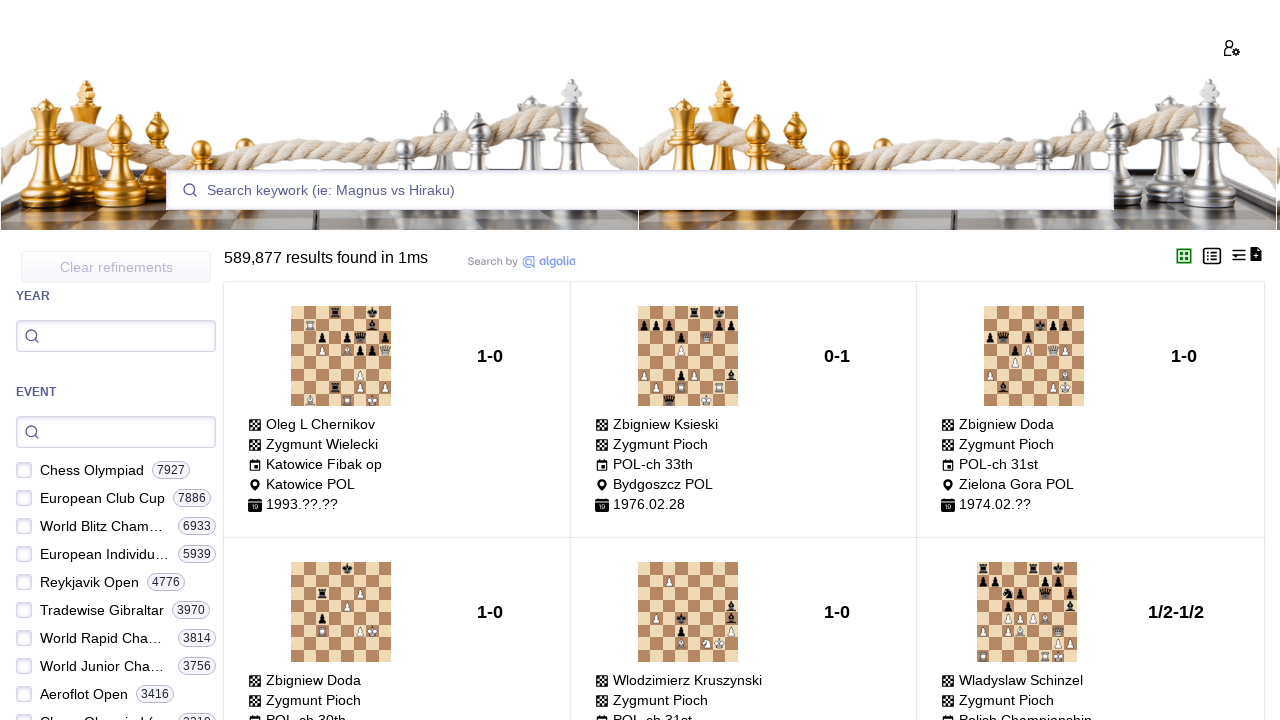